Navigates through the University of Almería website to the Computer Engineering degree program and verifies that the "Modelado y Diseño del Software 2" course is listed in the subjects section.

Starting URL: https://www.ual.es/

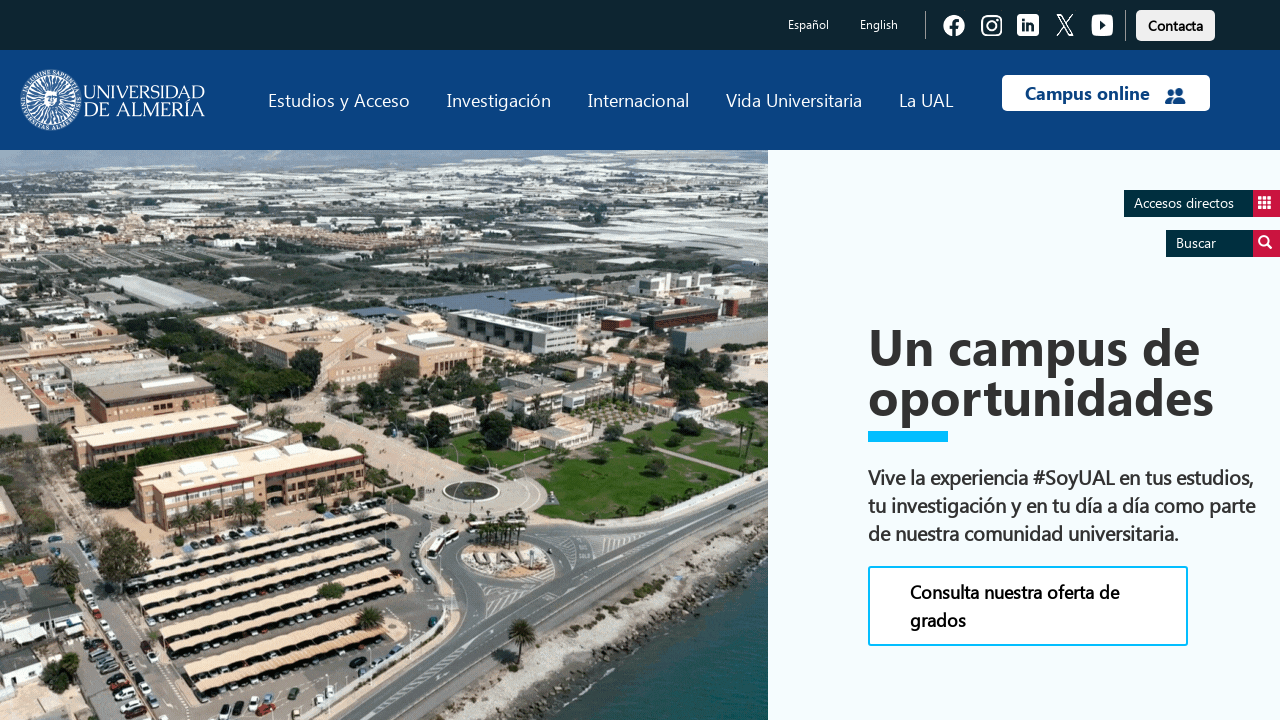

Clicked on 'Estudios' link at (339, 100) on text=Estudios
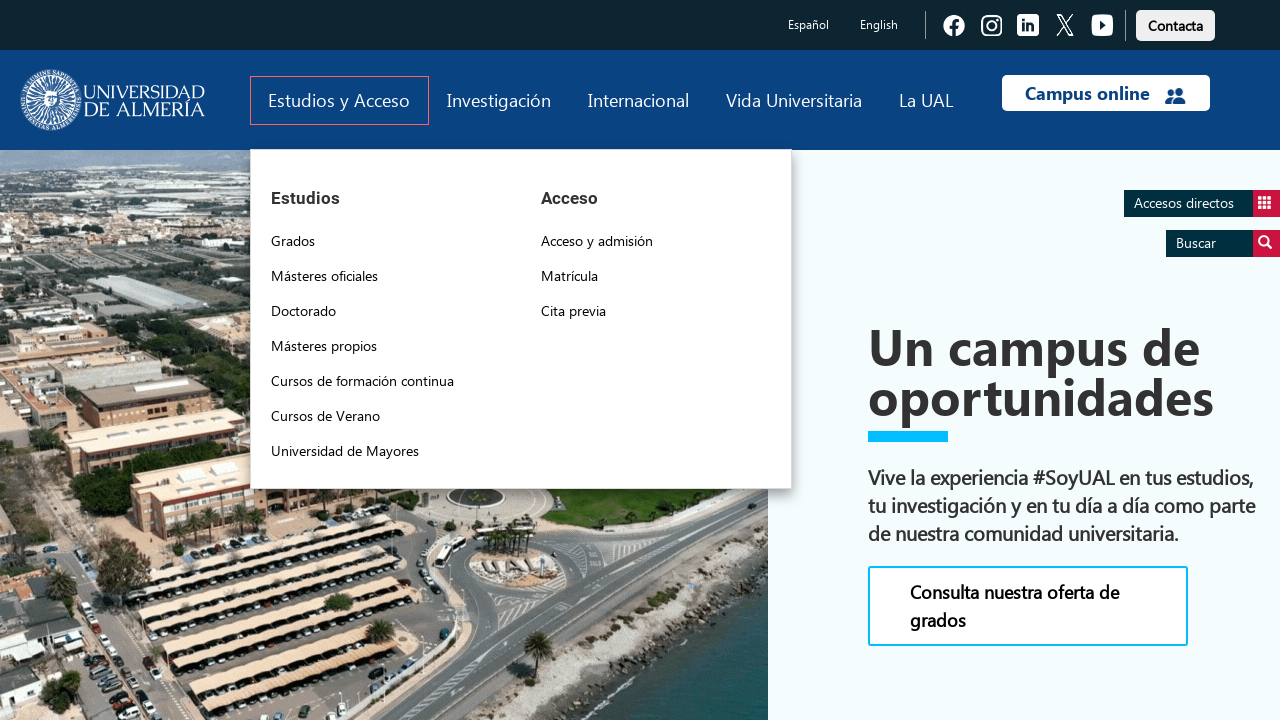

Clicked on 'Grados' link at (293, 241) on text=Grados
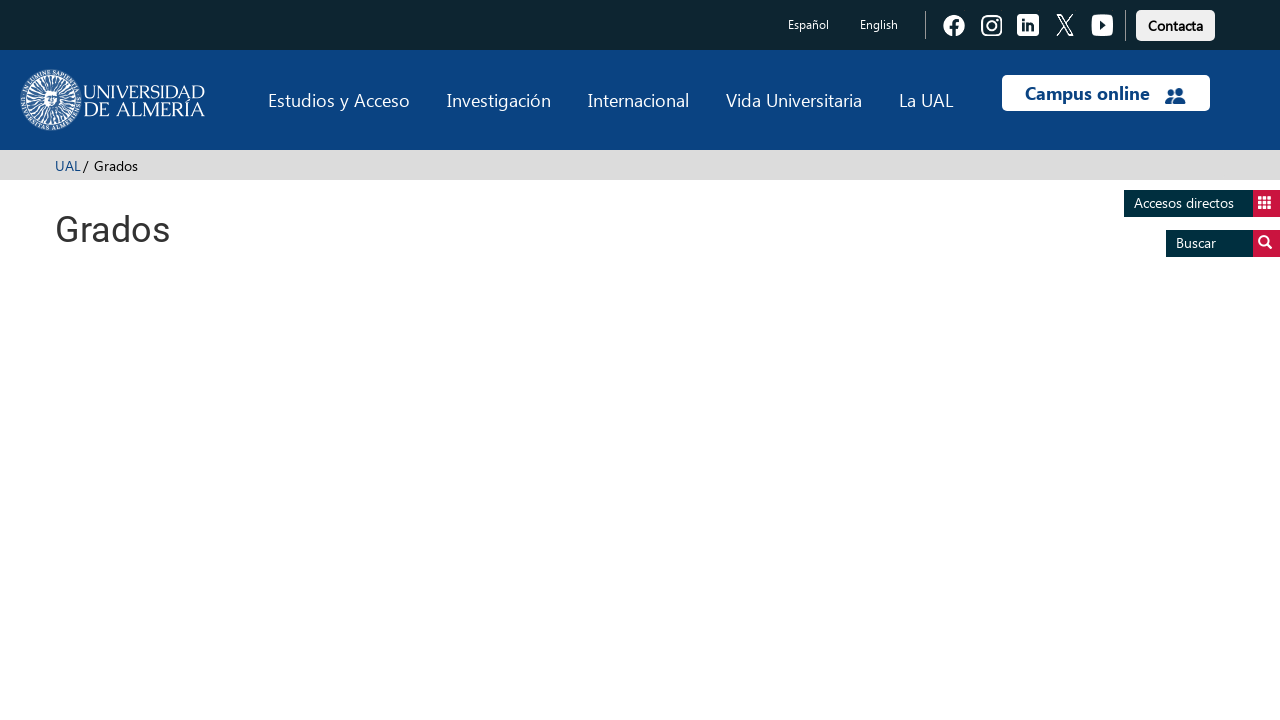

Computer Engineering degree option loaded
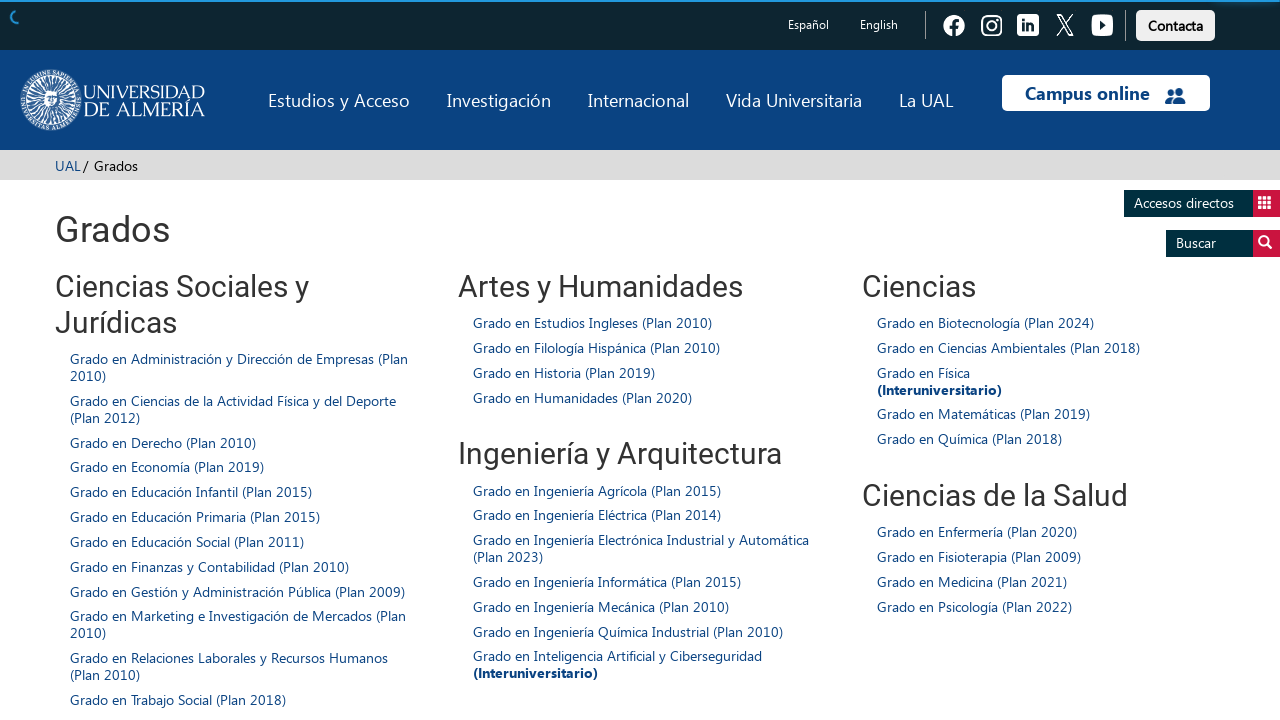

Clicked on 'Grado en Ingeniería Informática (Plan 2015)' option at (607, 581) on xpath=//span[contains(.,'Grado en Ingeniería Informática (Plan 2015)')]
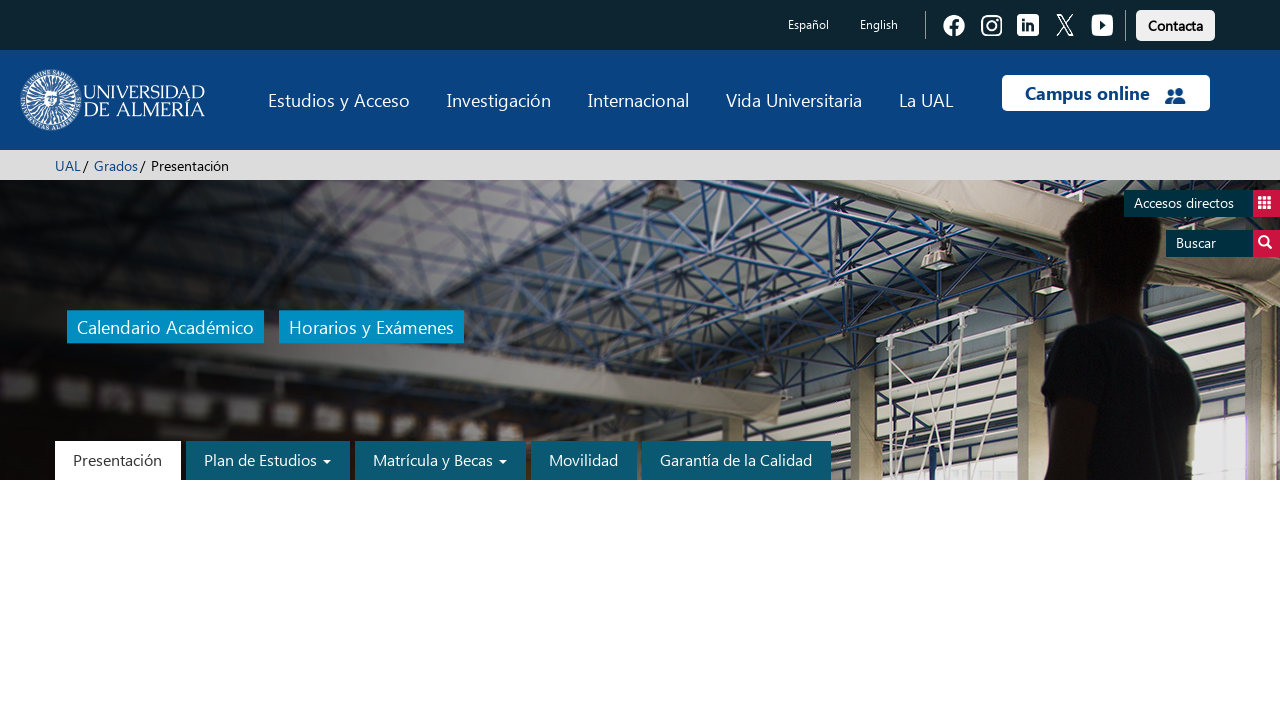

Clicked on 'Plan de Estudios' link at (268, 460) on text=Plan de Estudios
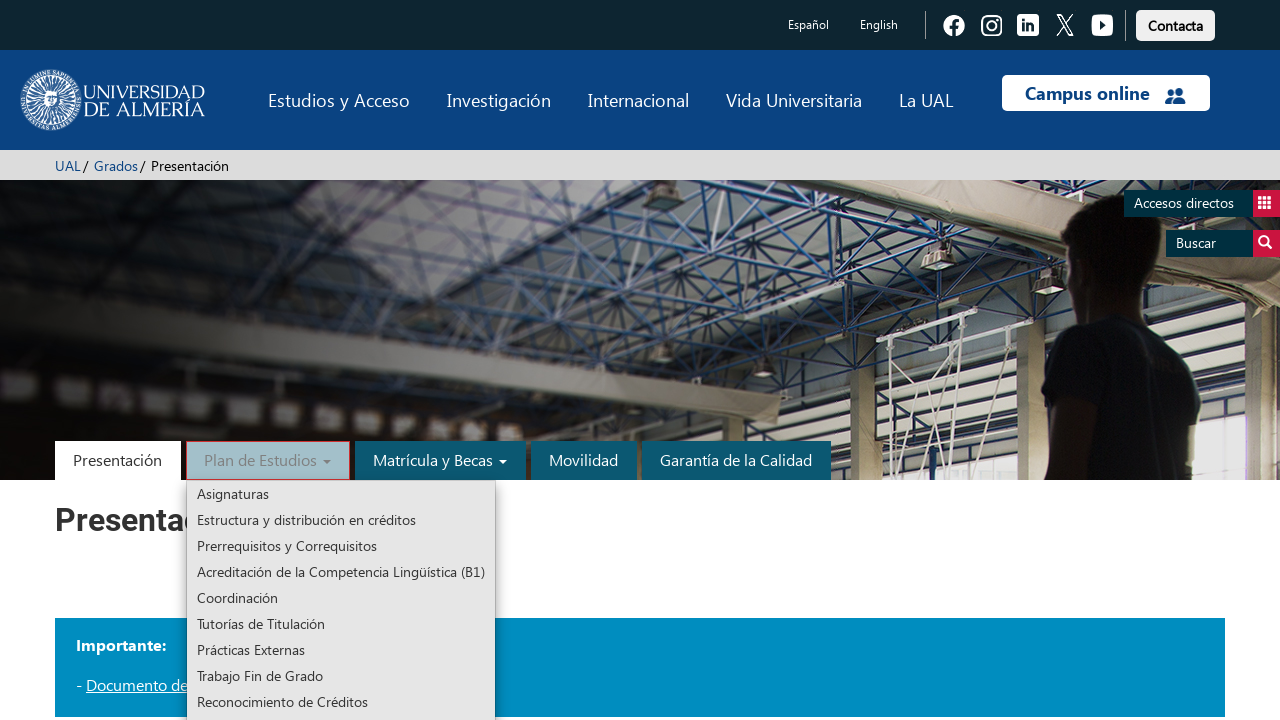

Clicked on 'Asignaturas' link at (341, 494) on text=Asignaturas
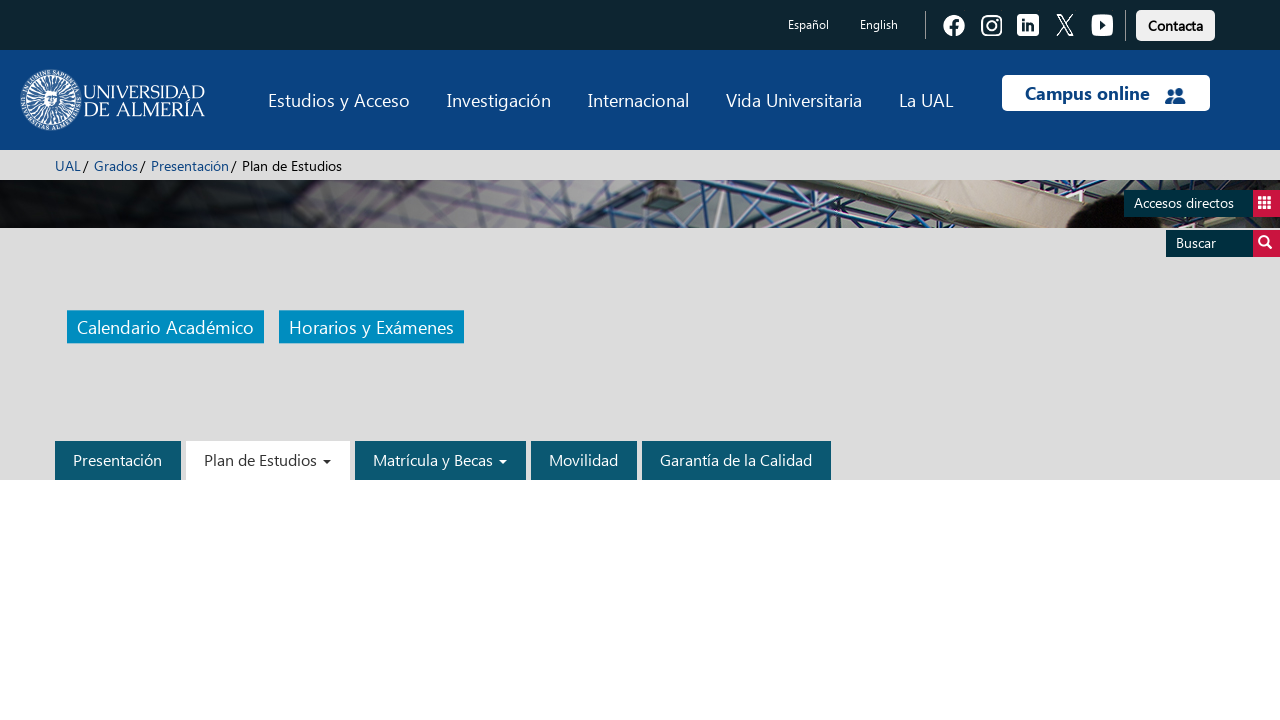

Verified 'Modelado y Diseño del Software 2' course is visible in subjects section
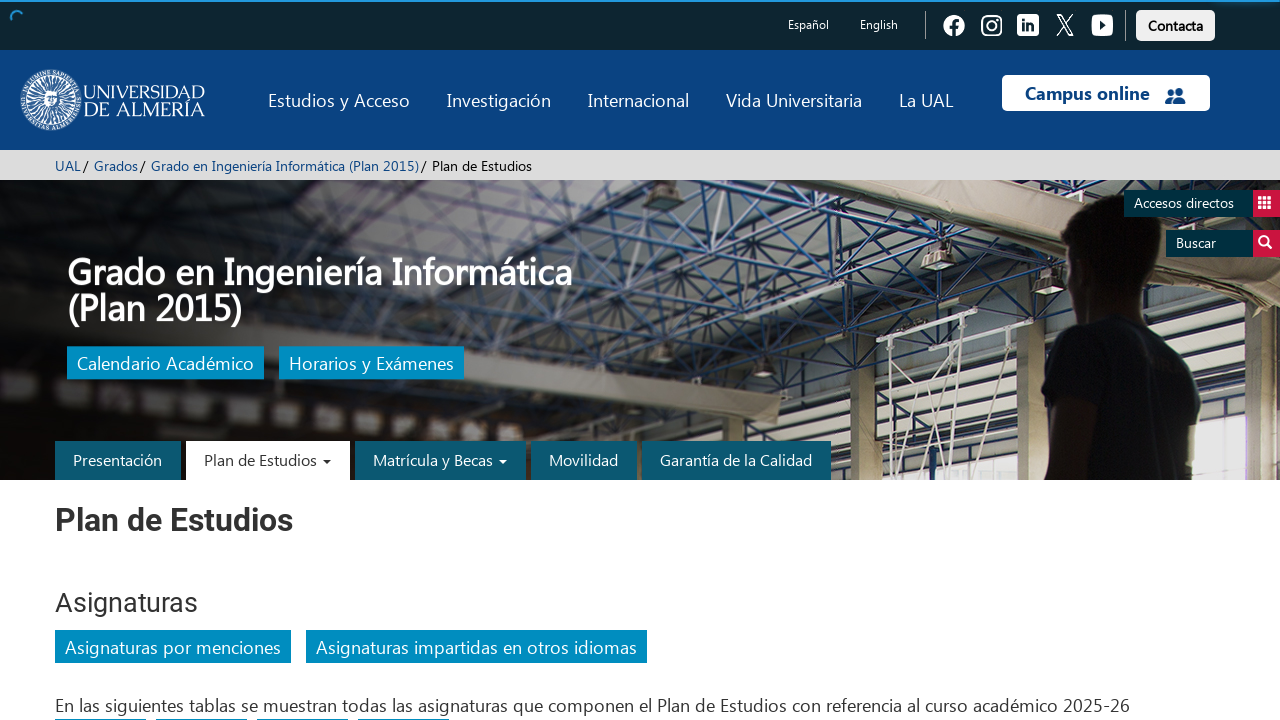

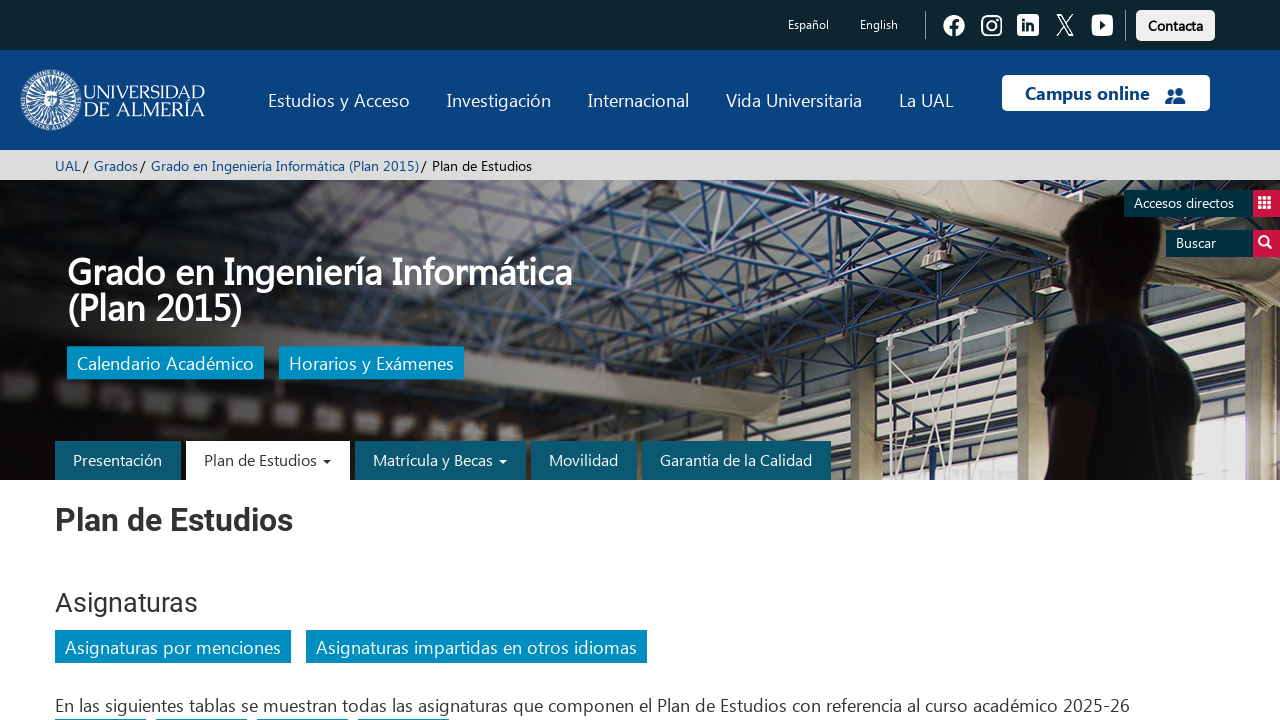